Tests modal dialog handling by closing an entry ad popup and then clicking to restart/re-display the ad modal.

Starting URL: https://the-internet.herokuapp.com/entry_ad

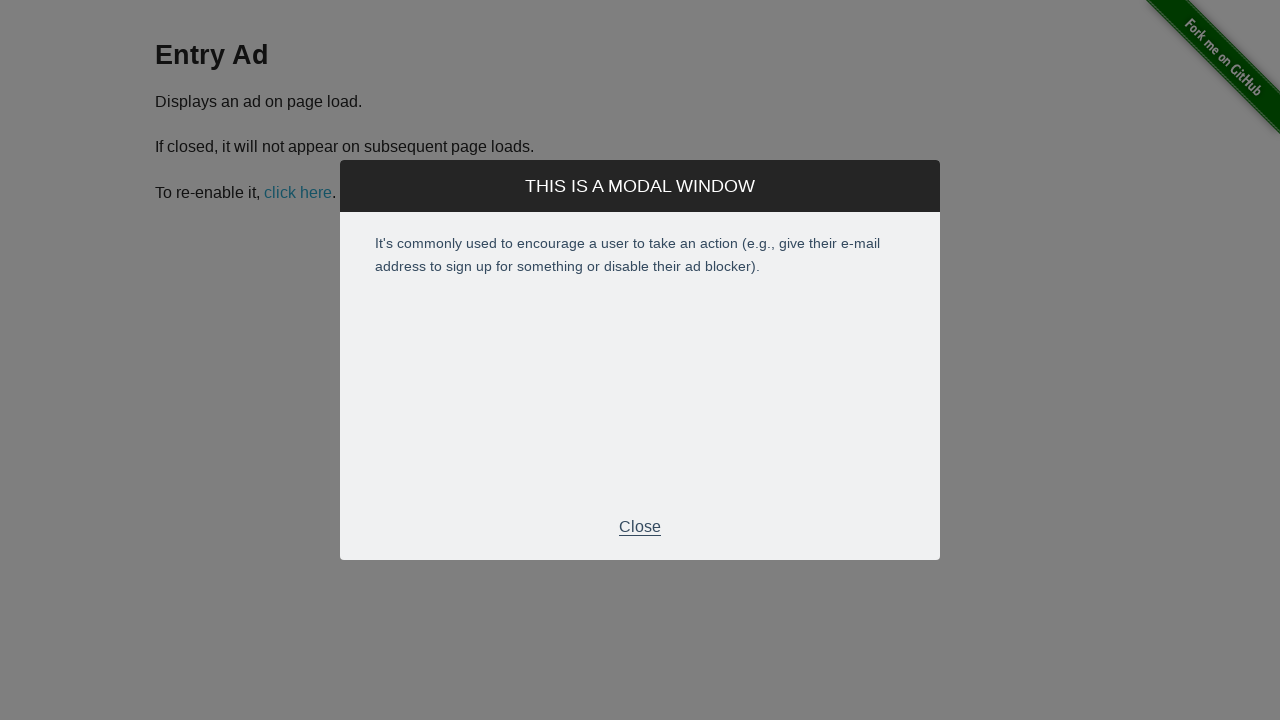

Entry ad modal appeared with Close button
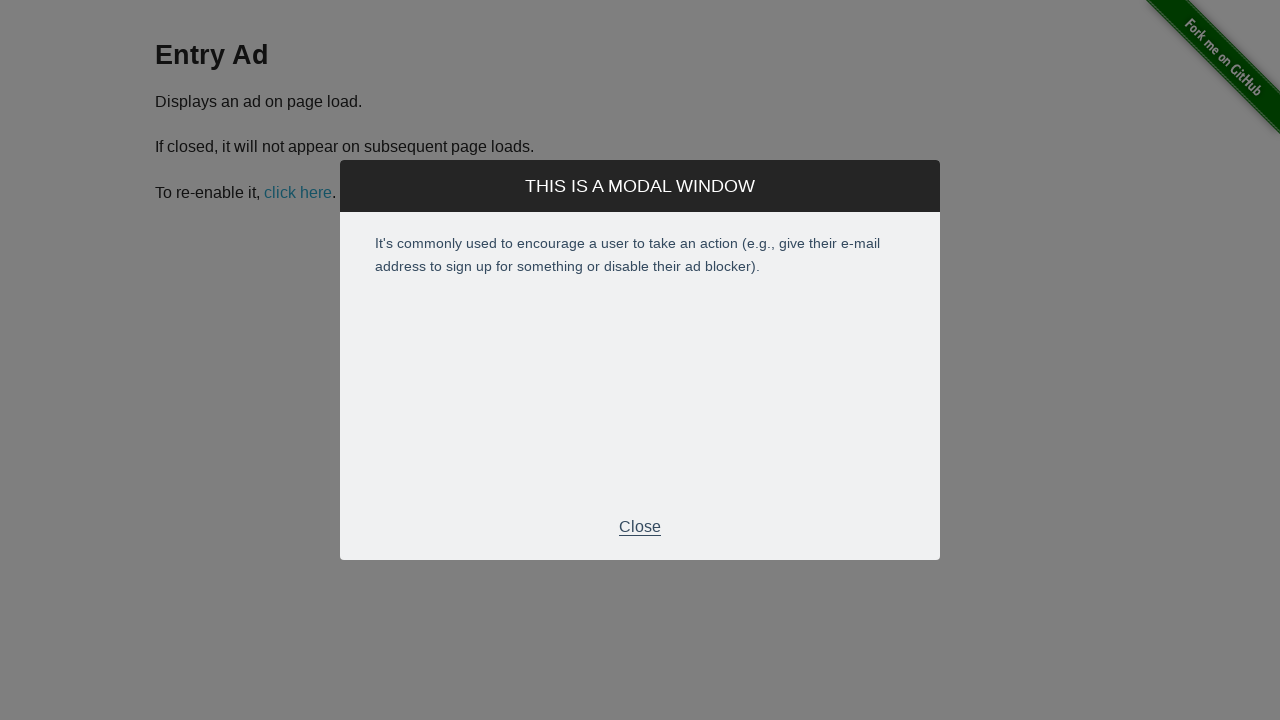

Clicked Close button to dismiss the entry ad modal at (640, 527) on xpath=//p[contains(text(),'Close')]
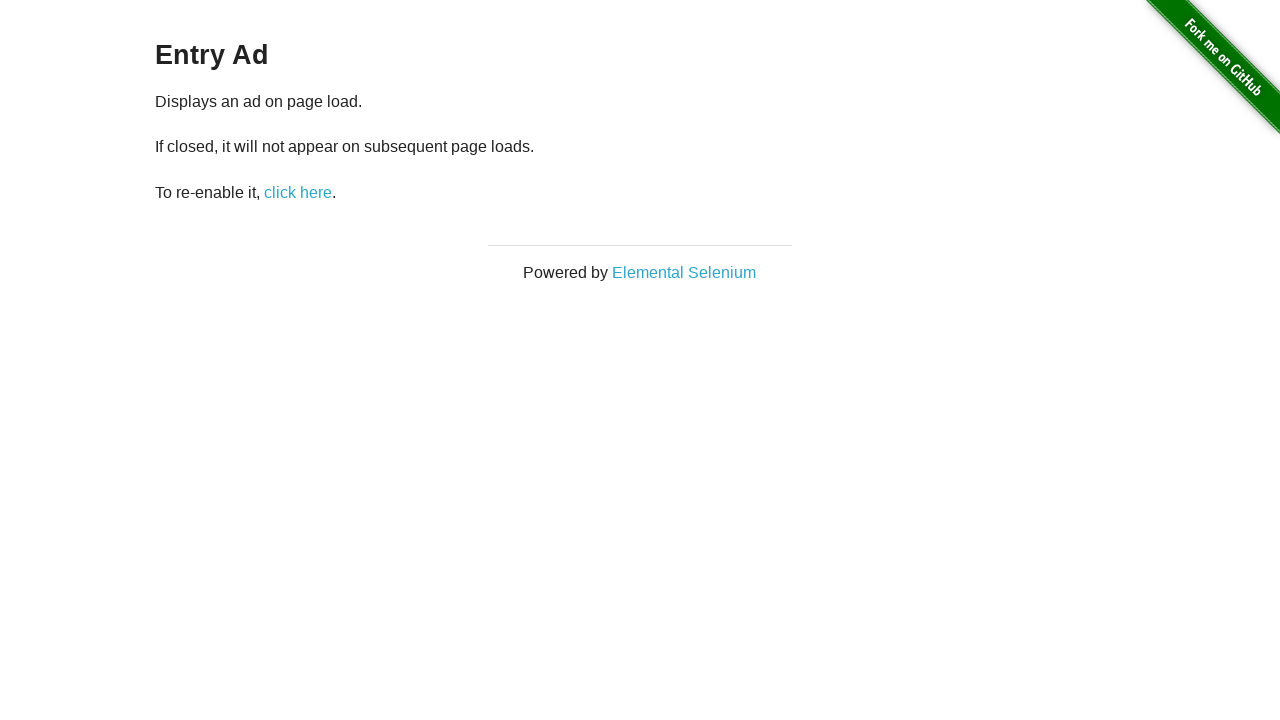

Waited 1 second for modal to fully close
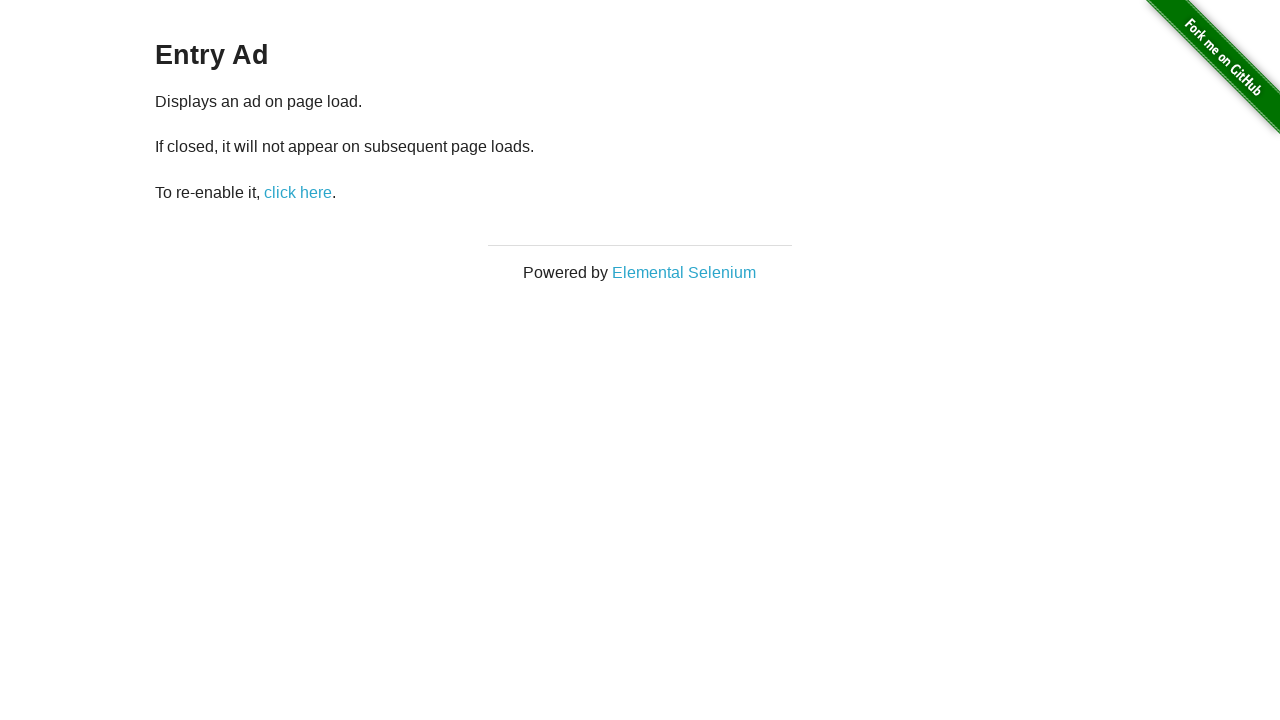

Clicked restart-ad button to re-display the modal at (298, 192) on #restart-ad
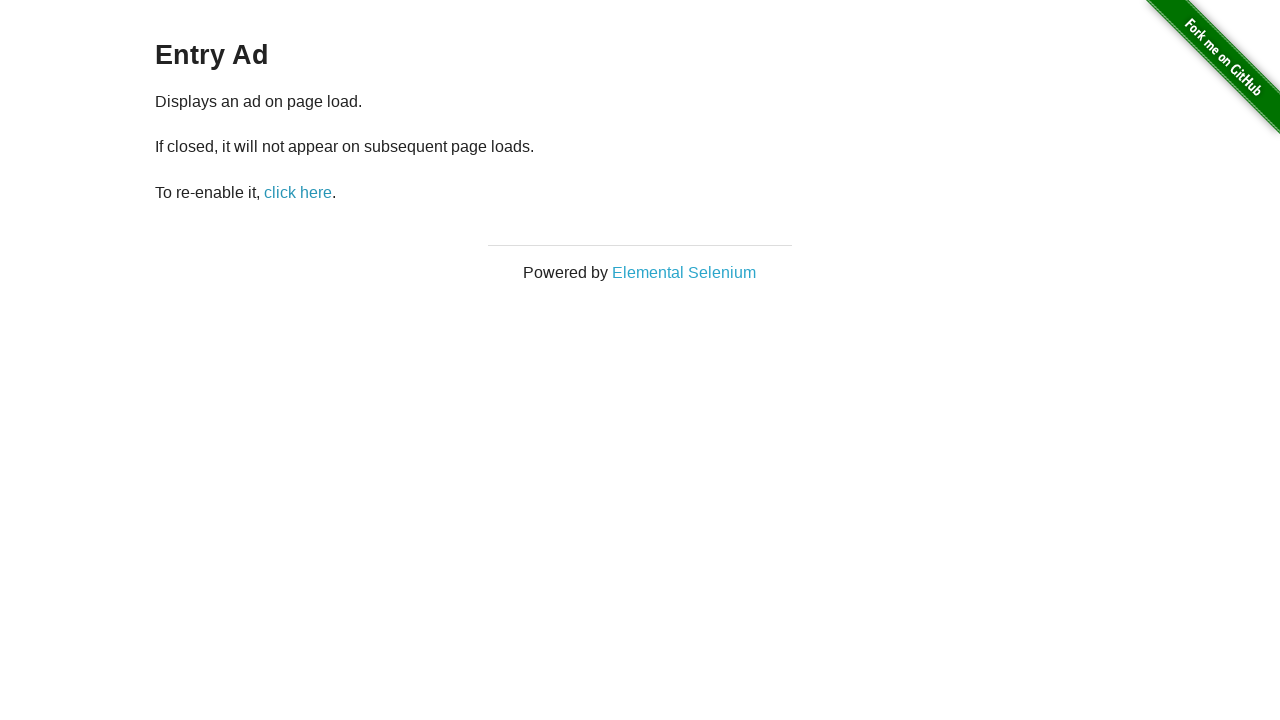

Entry ad modal reappeared successfully
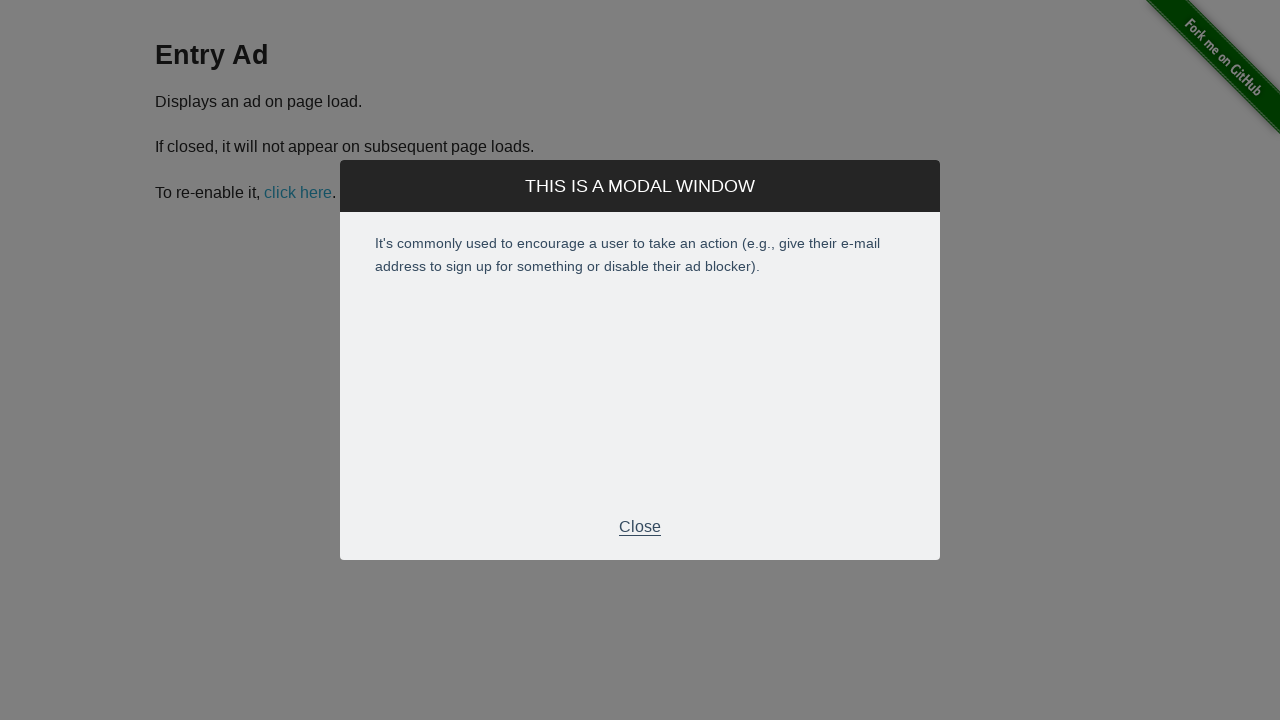

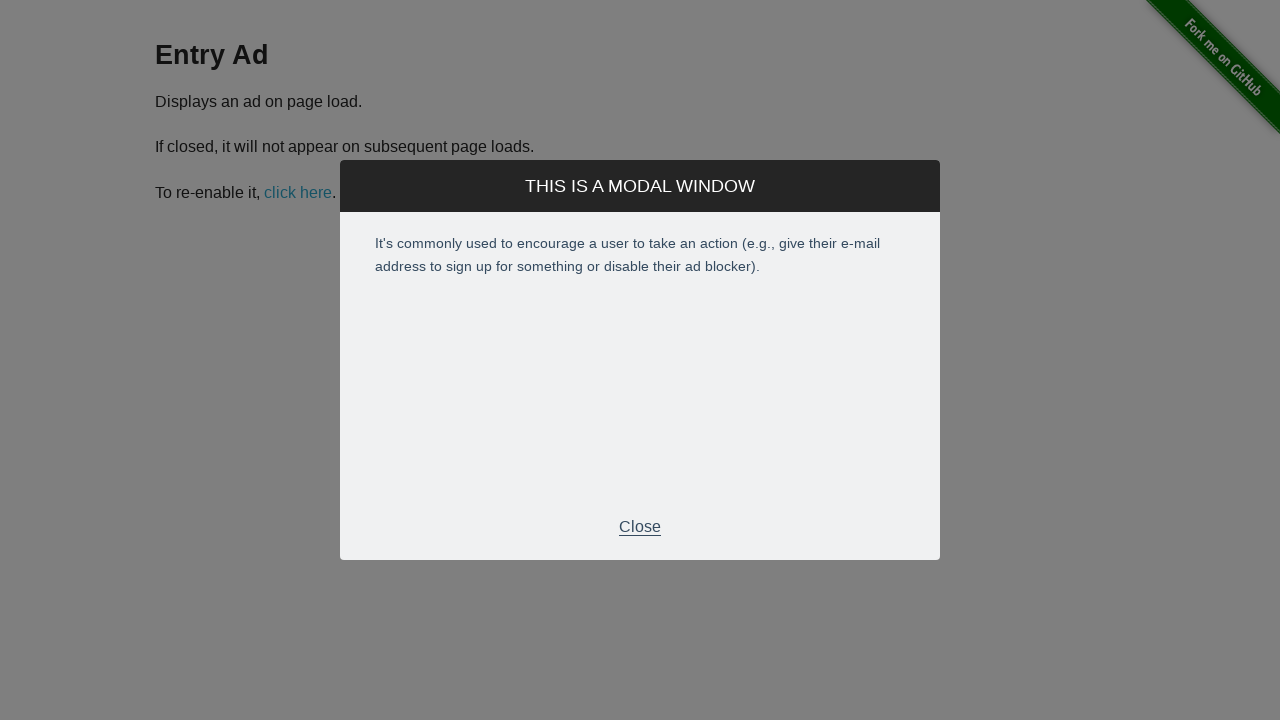